Navigates to ParaBank homepage and clicks on the Register link to go to the registration page

Starting URL: https://parabank.parasoft.com/parabank/index.htm

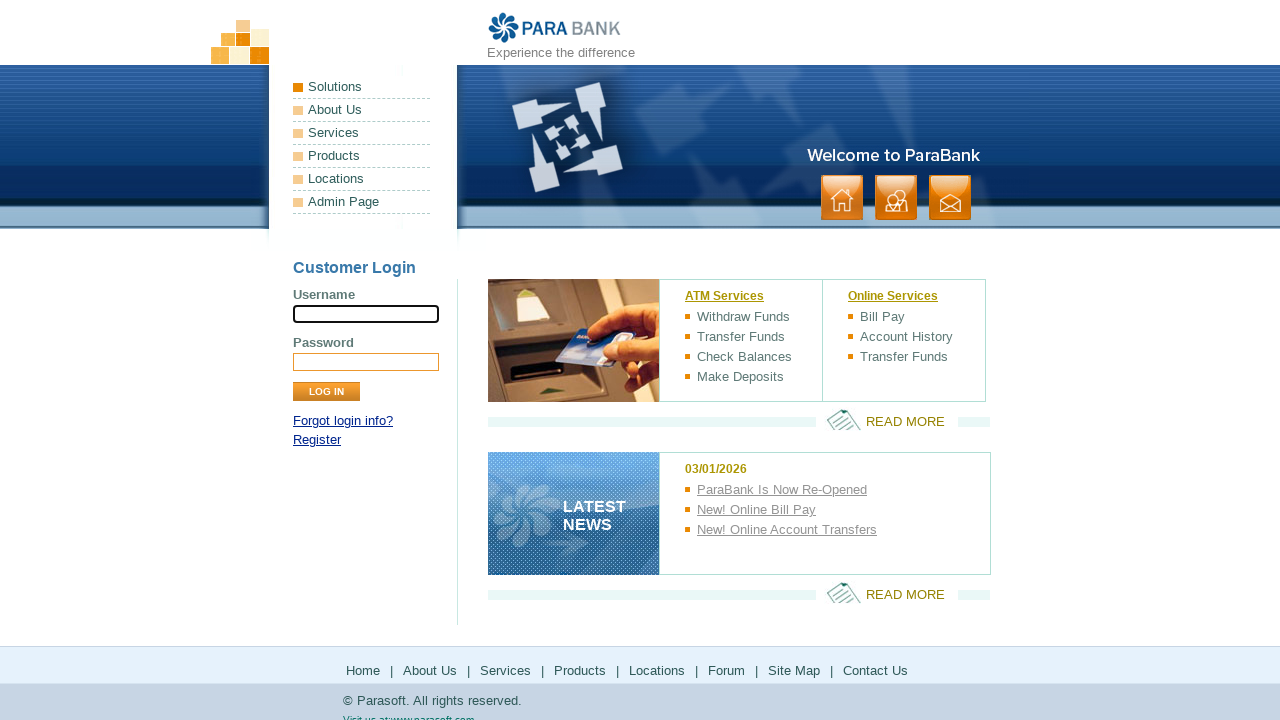

Navigated to ParaBank homepage
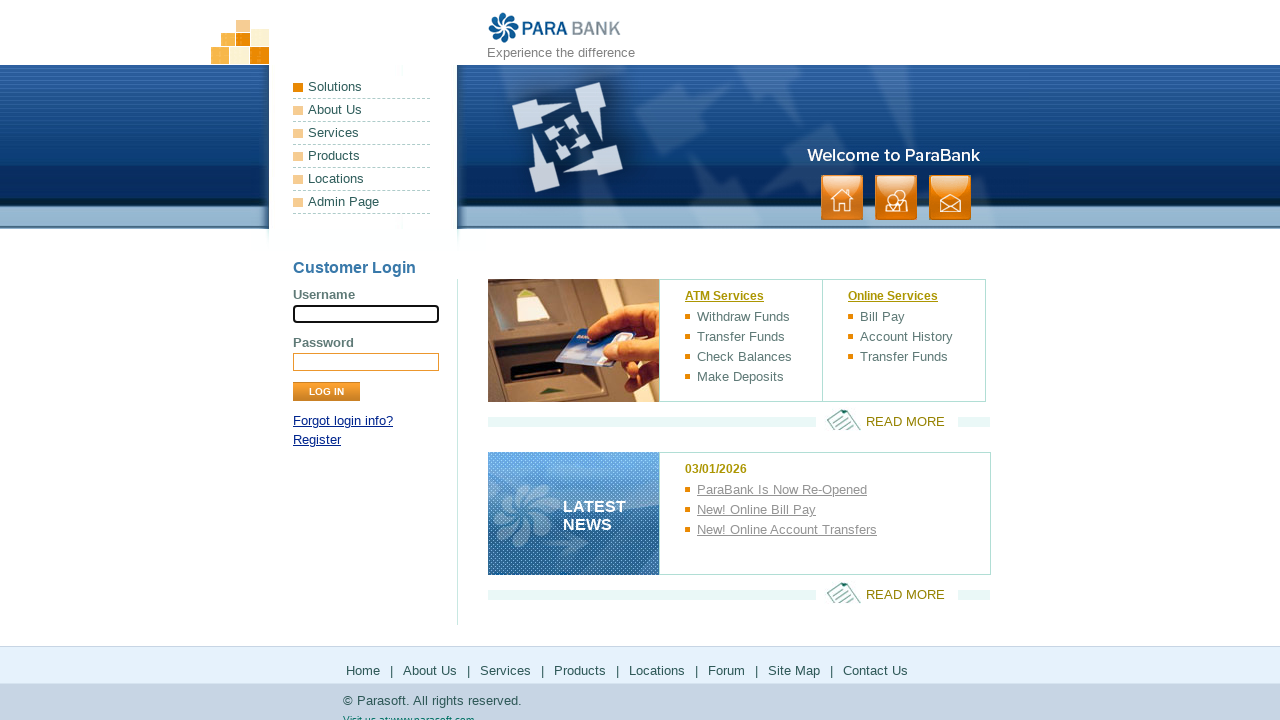

Clicked on Register link at (317, 440) on xpath=//*[contains(text(),'Register')]
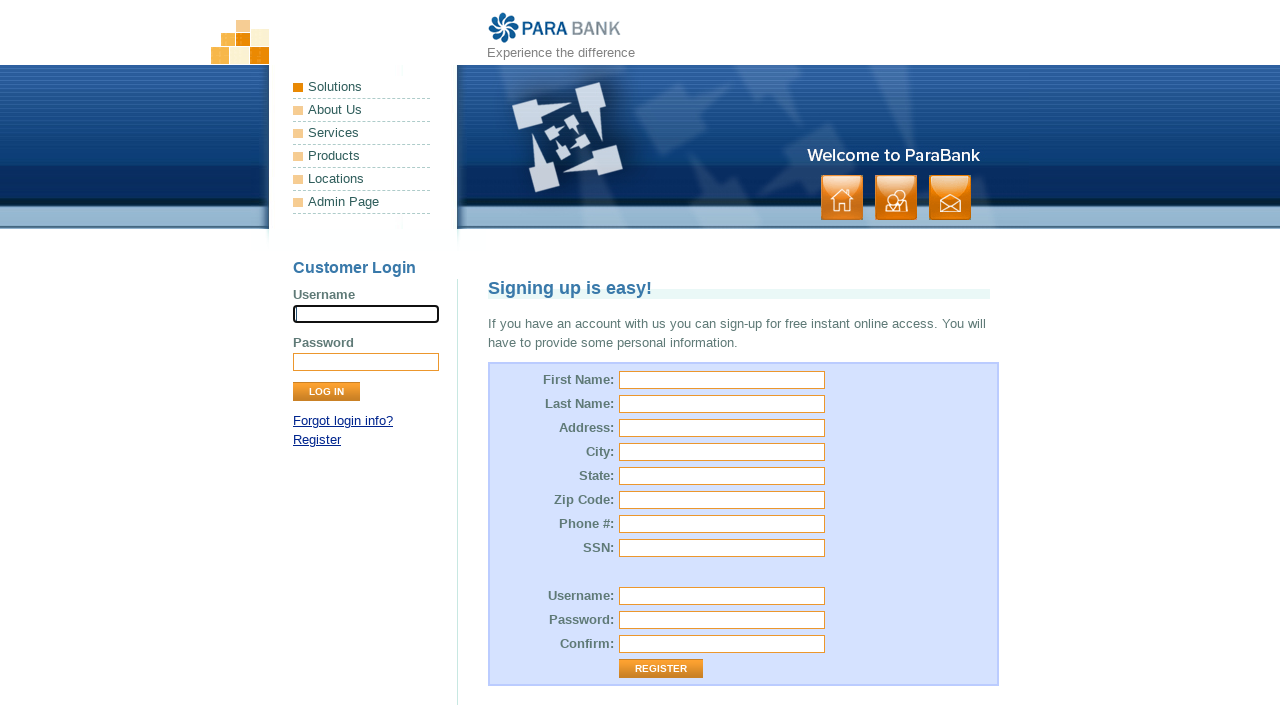

Registration page loaded successfully
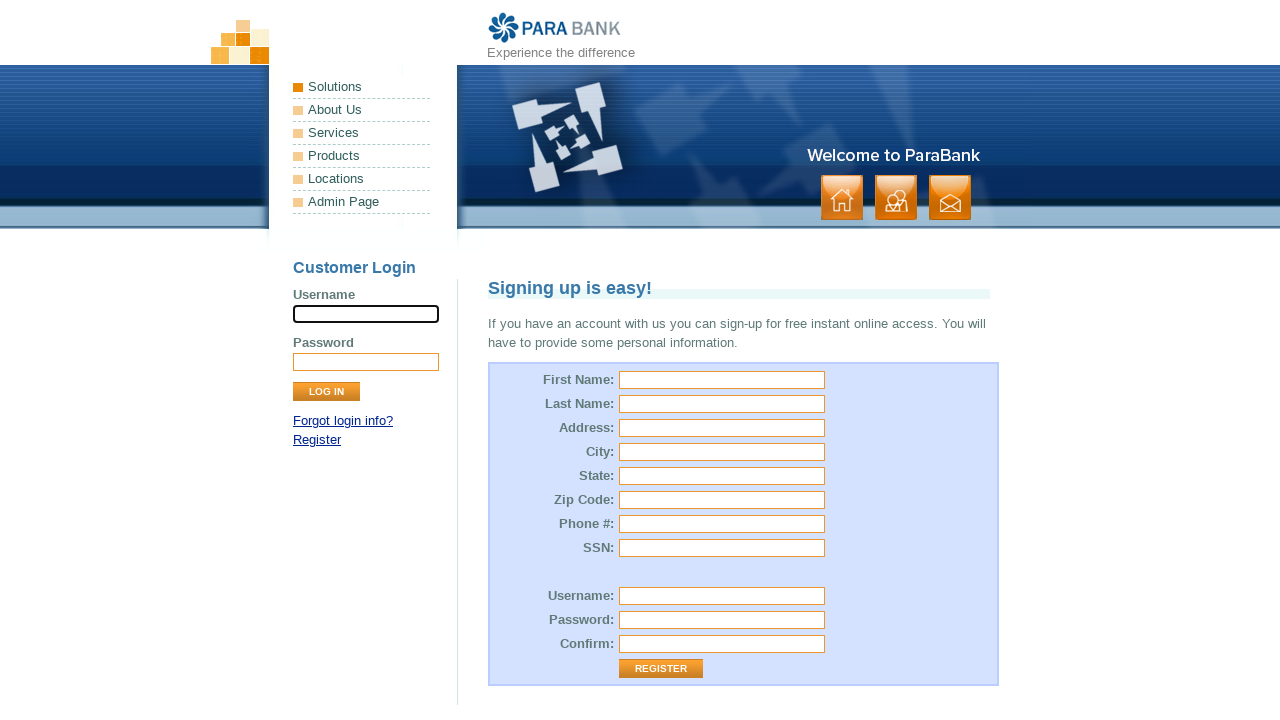

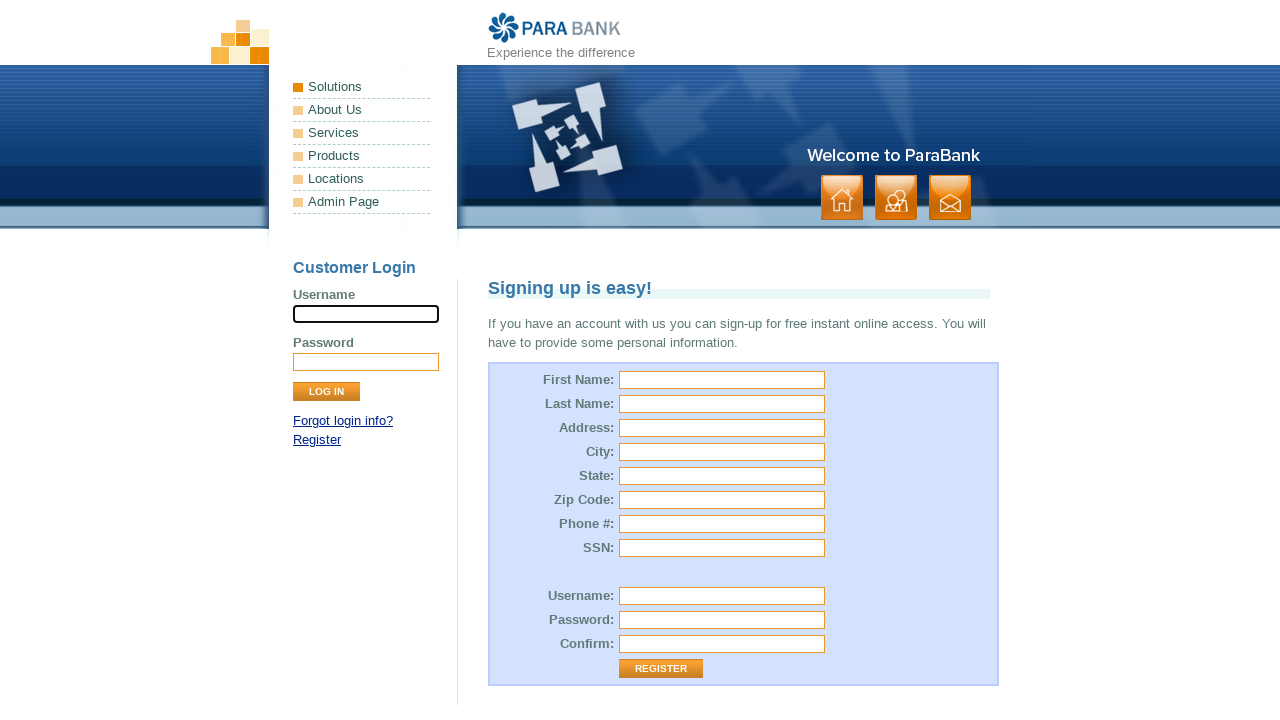